Tests dynamic controls using explicit waits to click Enable, wait for and click Disable, then verify invisibility of non-existent element

Starting URL: https://the-internet.herokuapp.com/dynamic_controls

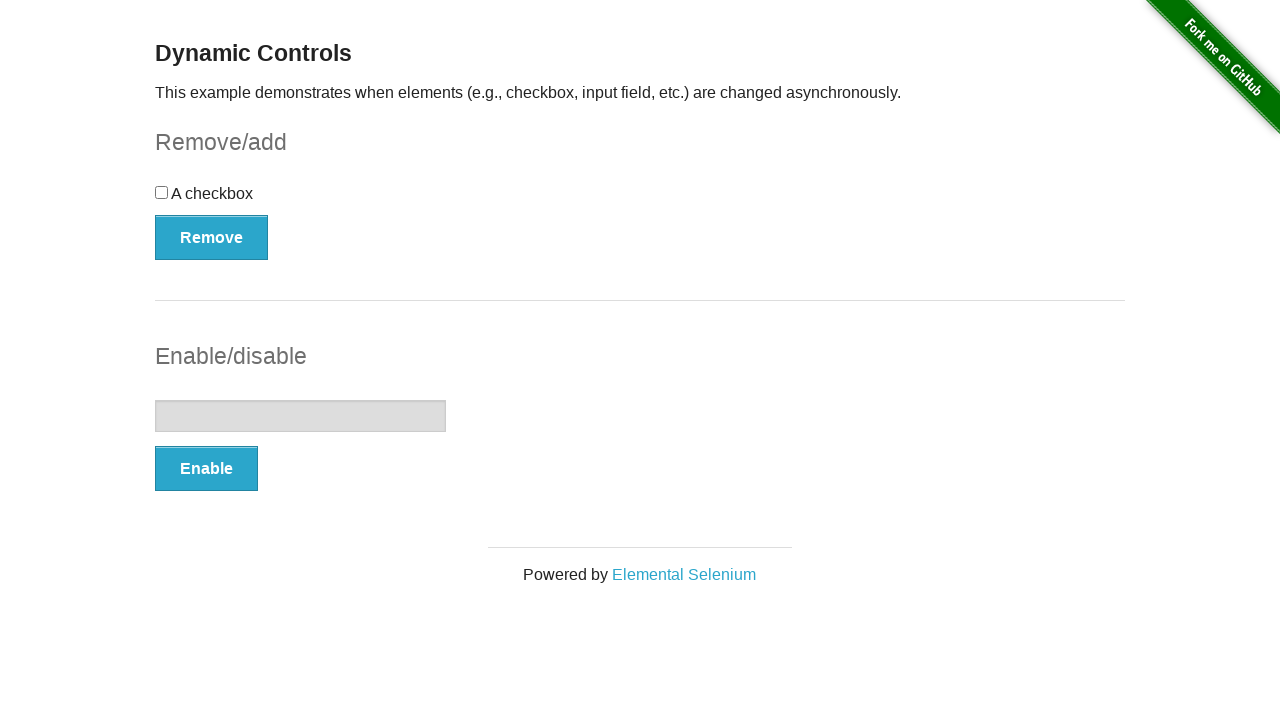

Clicked Enable button at (206, 469) on xpath=//button[text()='Enable']
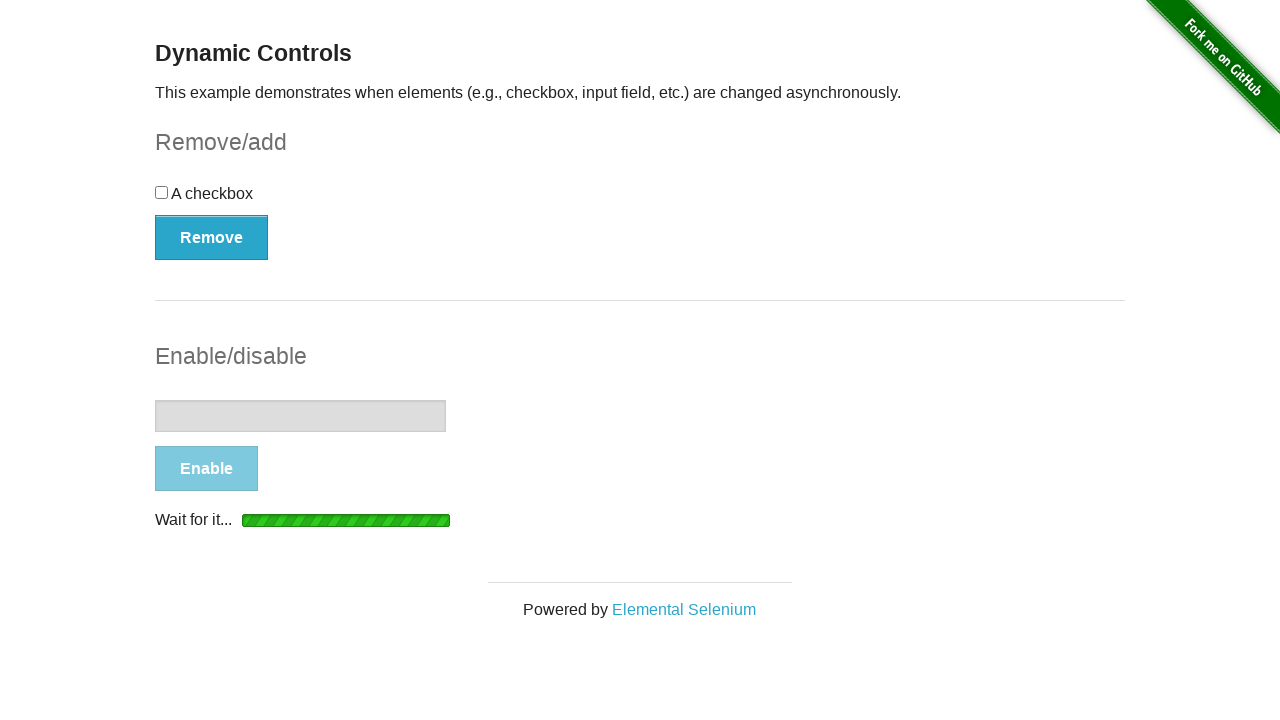

Waited for Disable button to become visible
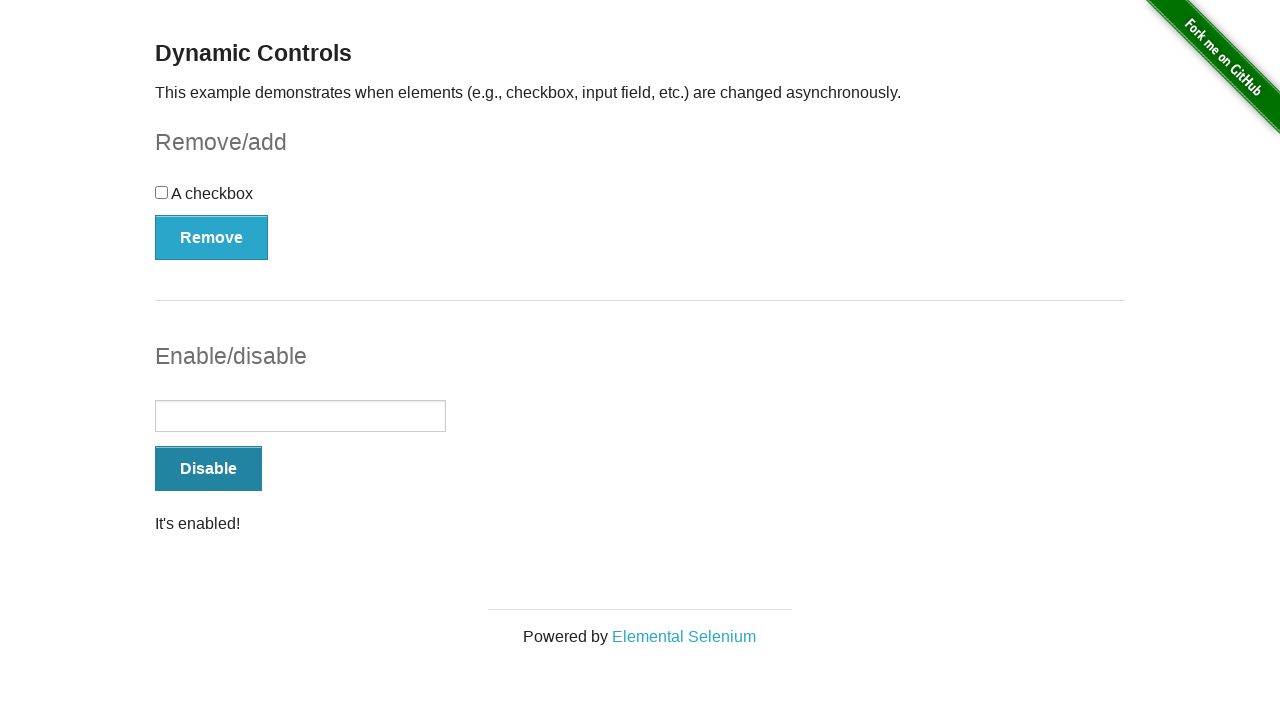

Clicked Disable button at (208, 469) on xpath=//button[text()='Disable']
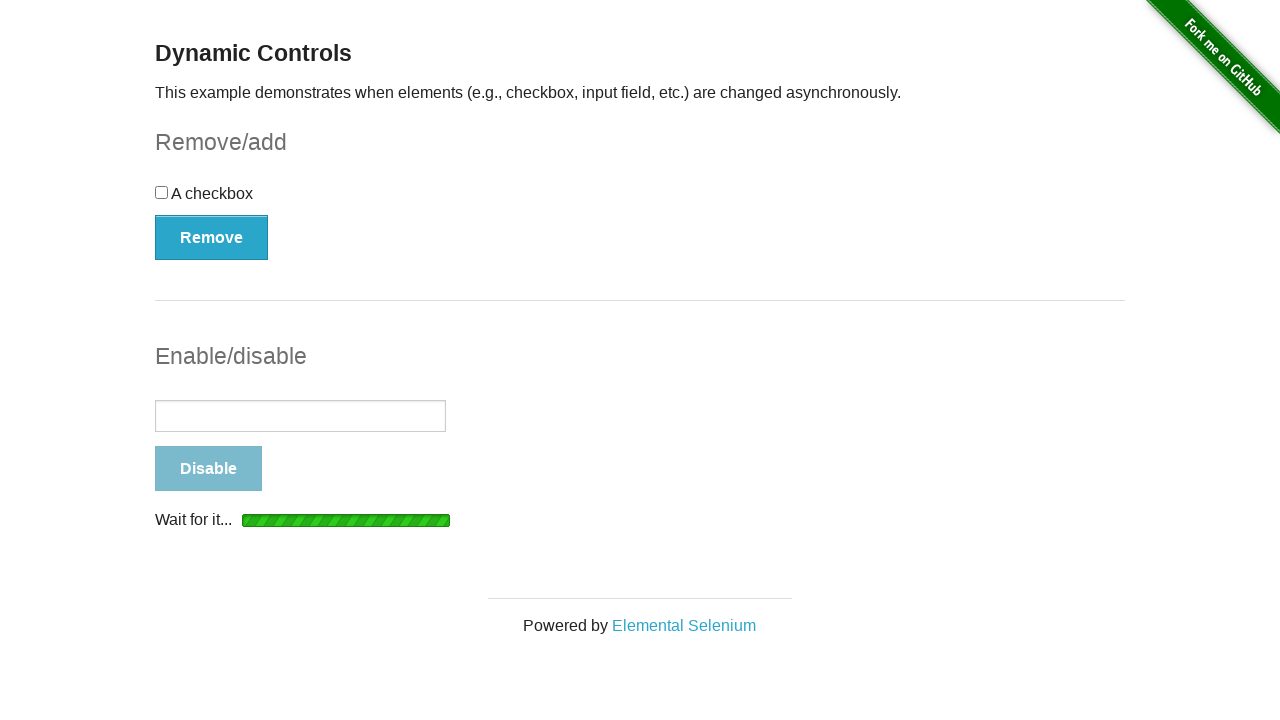

Verified that non-existent Disable2 button is not visible
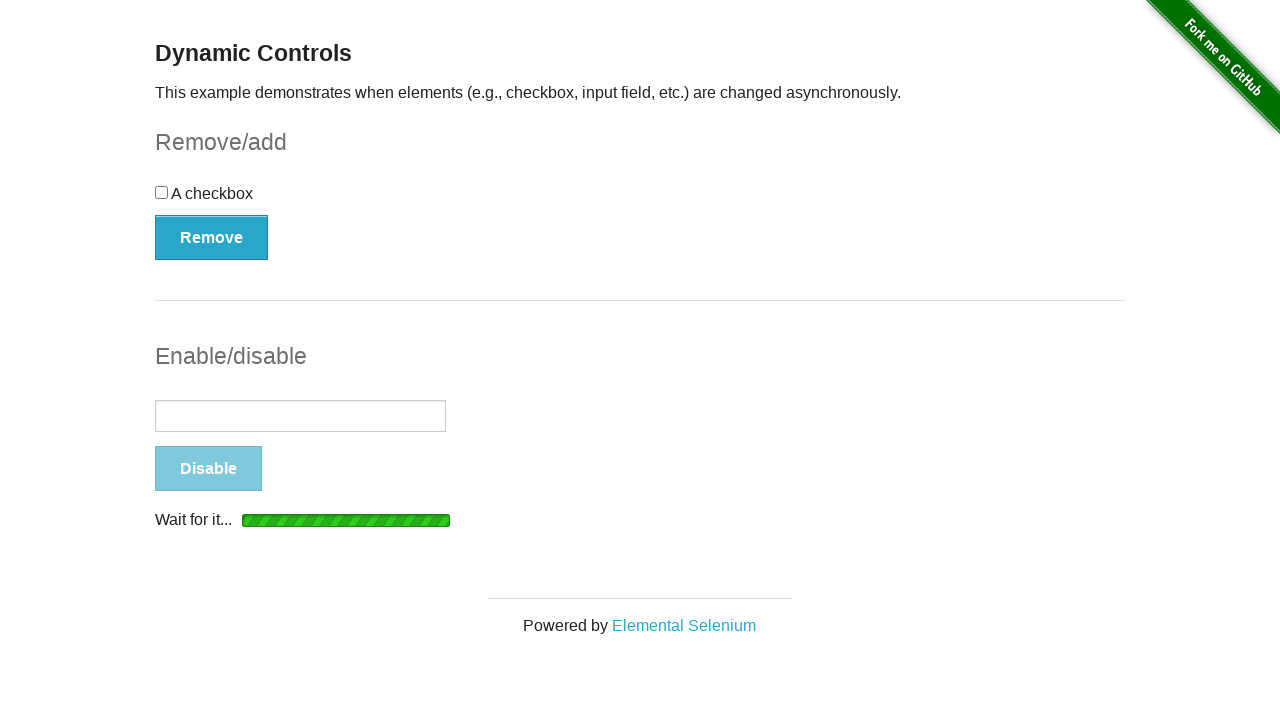

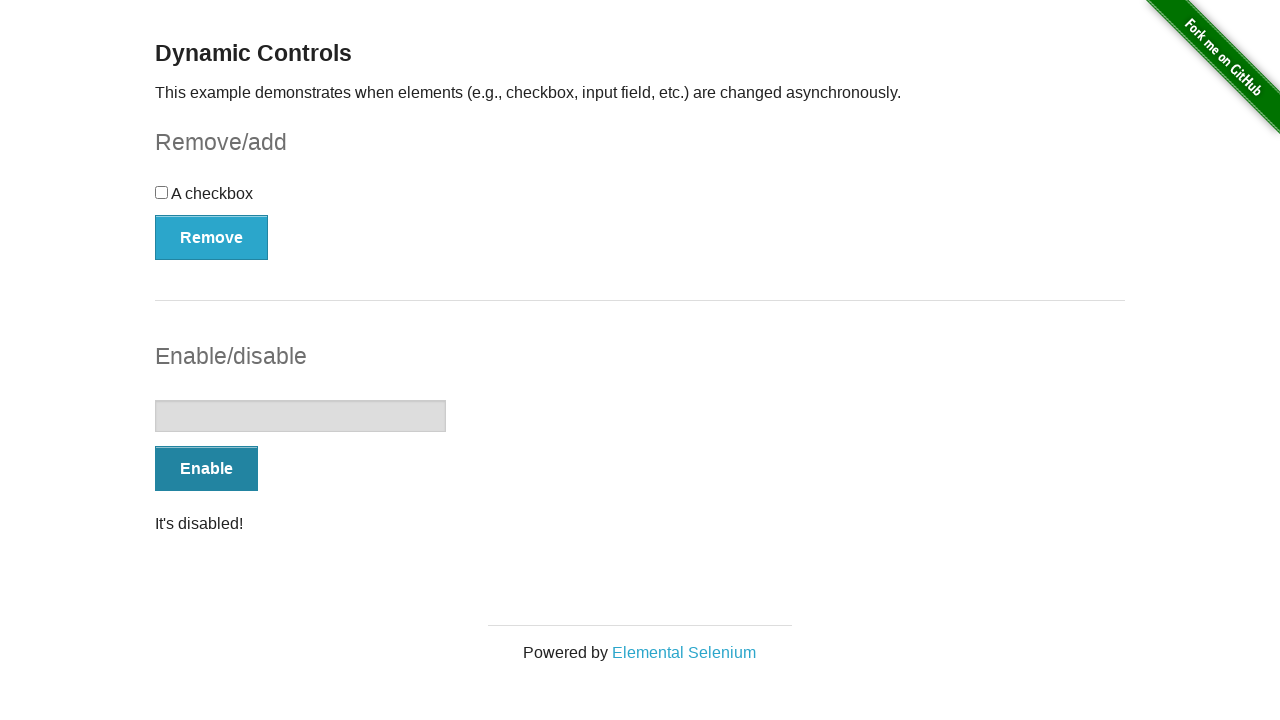